Tests a sum calculator form by entering two numbers and verifying the calculated sum result

Starting URL: https://www.lambdatest.com/selenium-playground/simple-form-demo

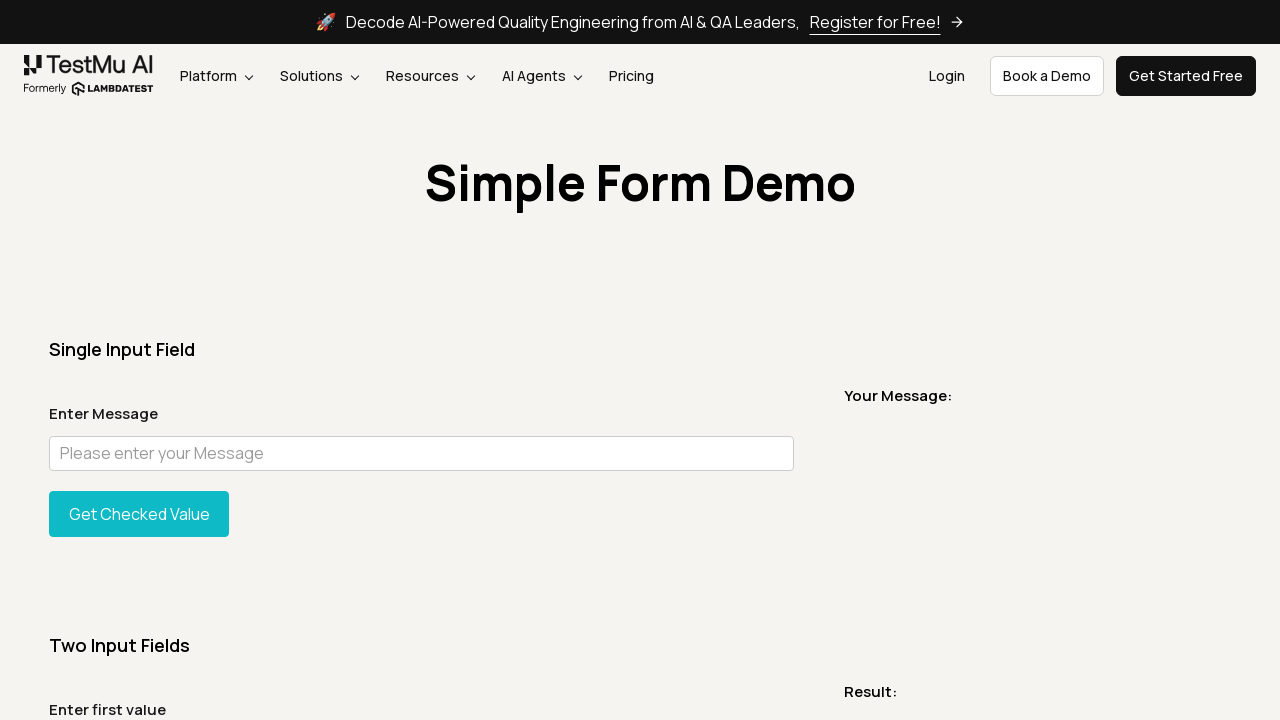

Entered first number 111 in sum1 field on #sum1
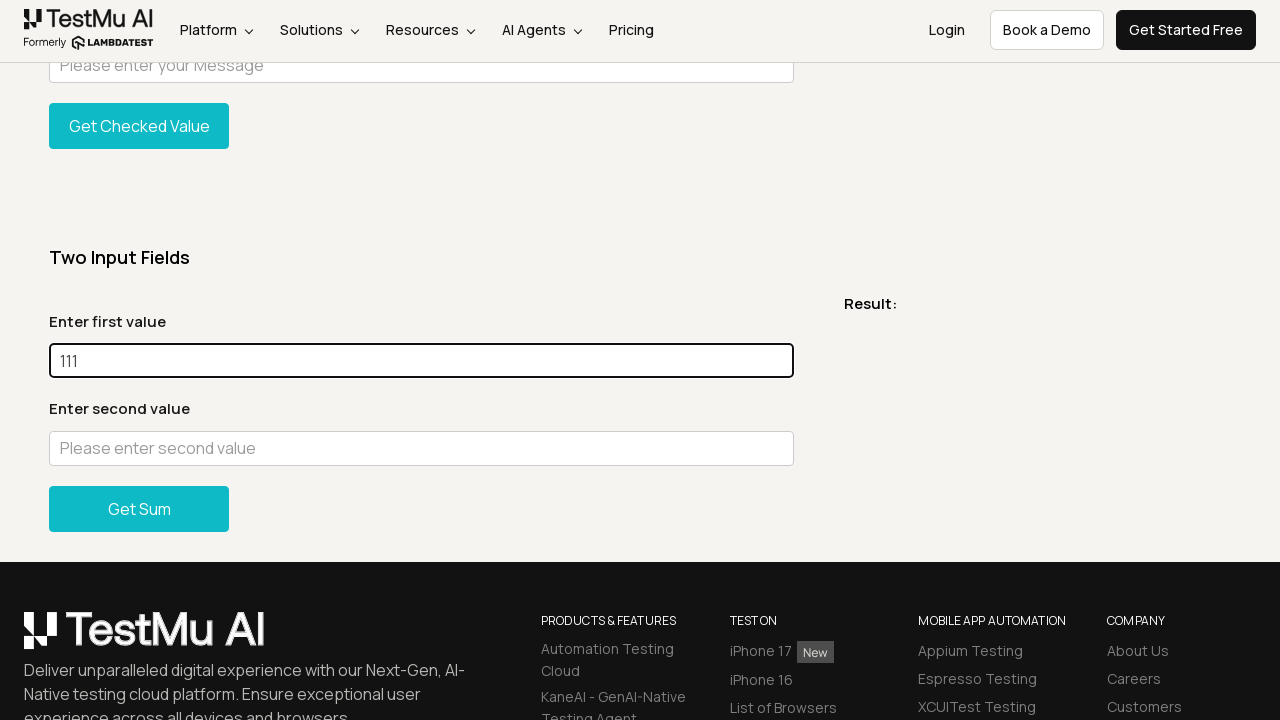

Entered second number 224 in sum2 field on #sum2
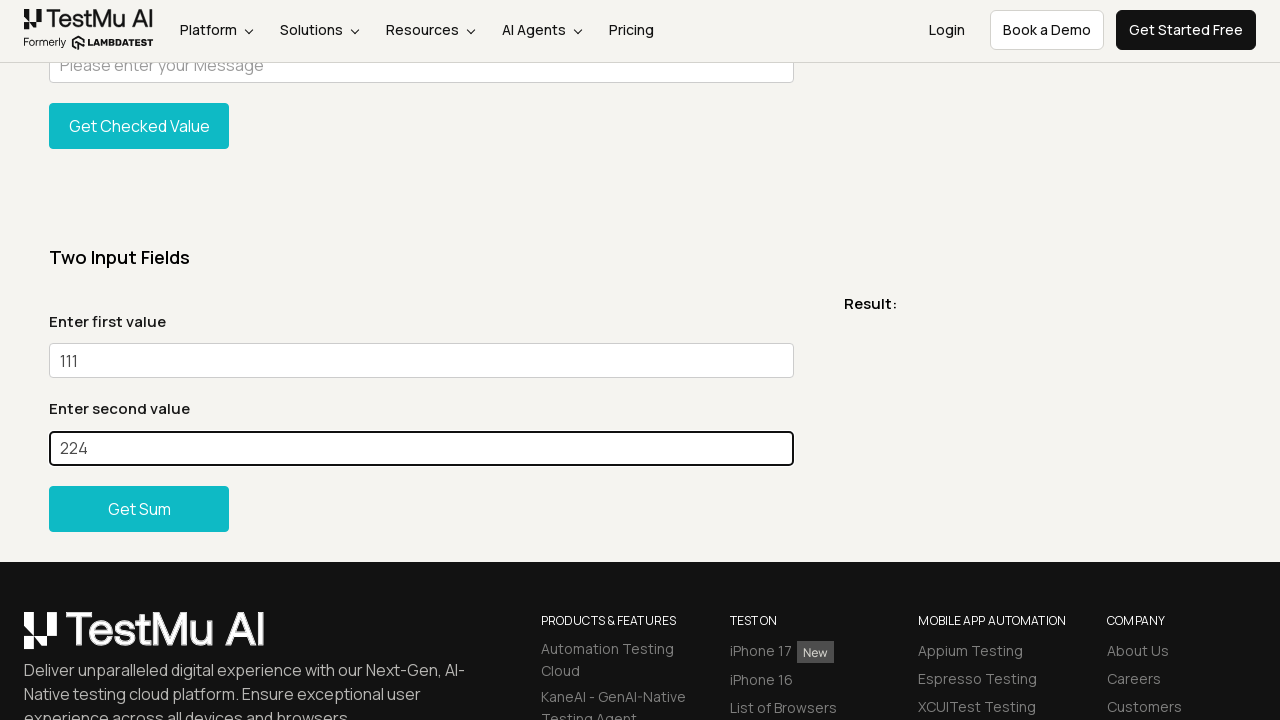

Clicked Get Sum button to calculate result at (139, 508) on xpath=//button[text()='Get Sum']
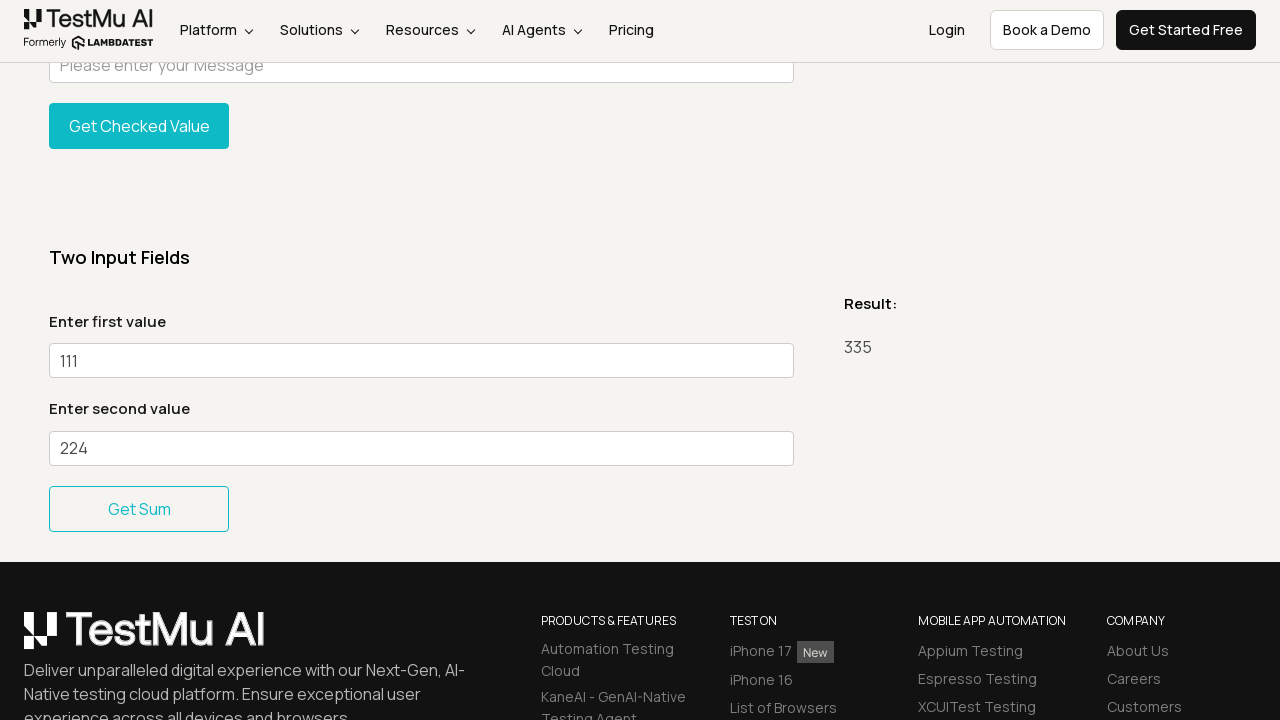

Waited for result message element to load
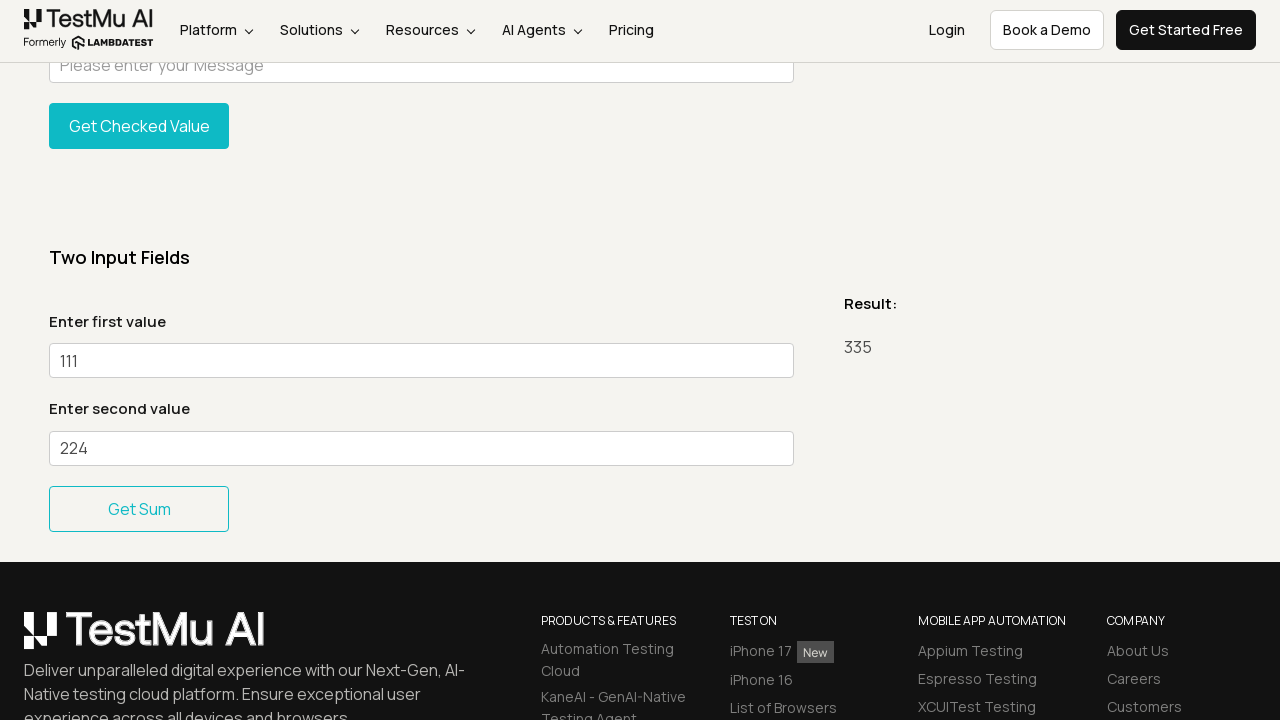

Verified calculated sum 335 matches expected result
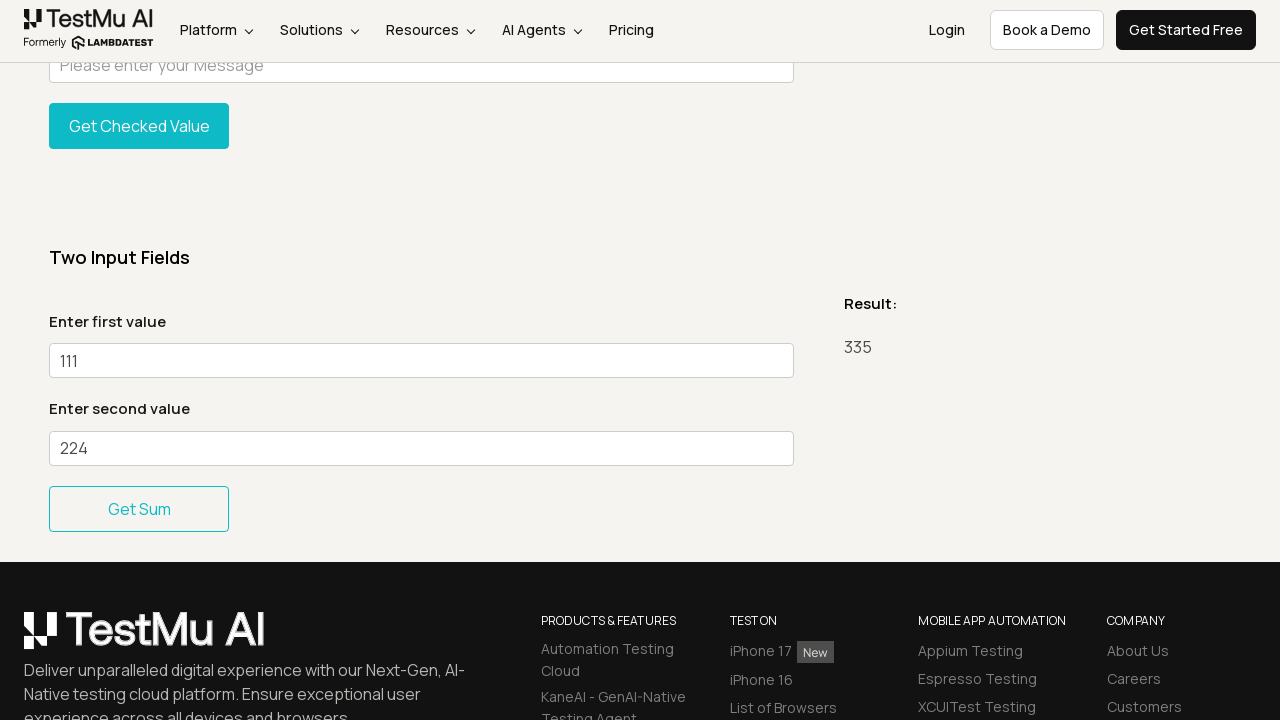

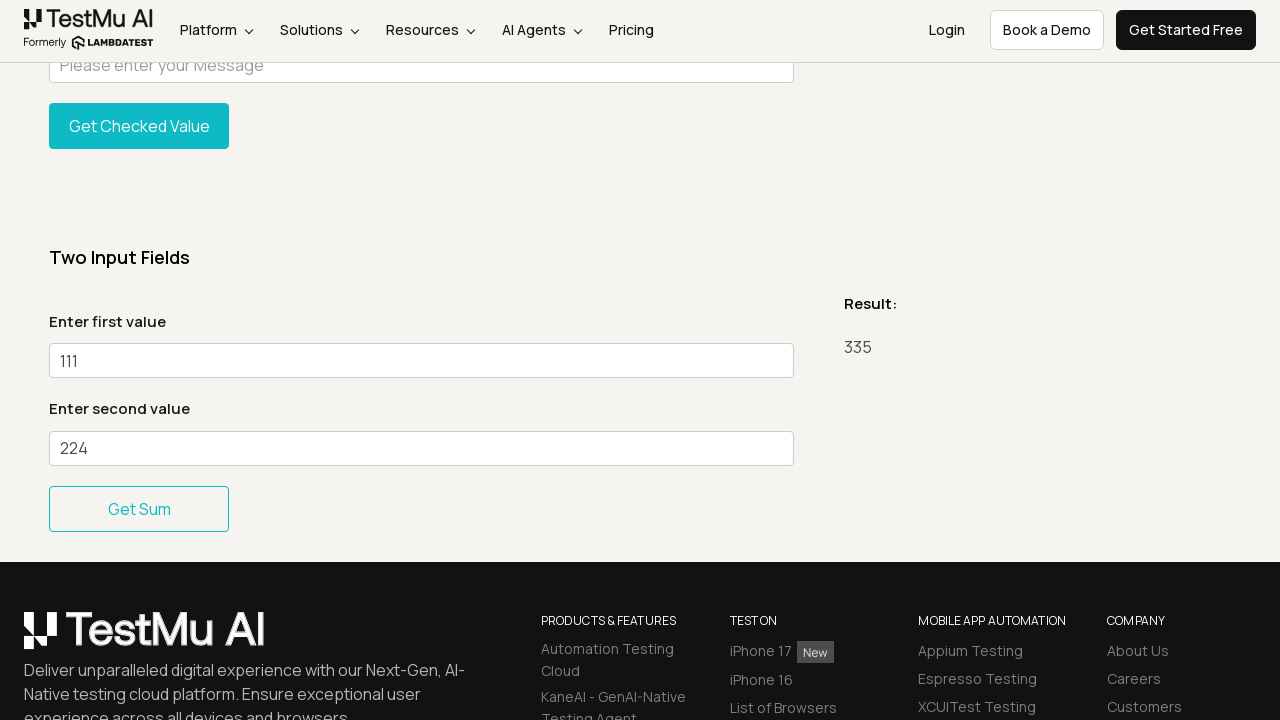